Navigates to Hepsiburada homepage to verify the page loads successfully

Starting URL: https://hepsiburada.com

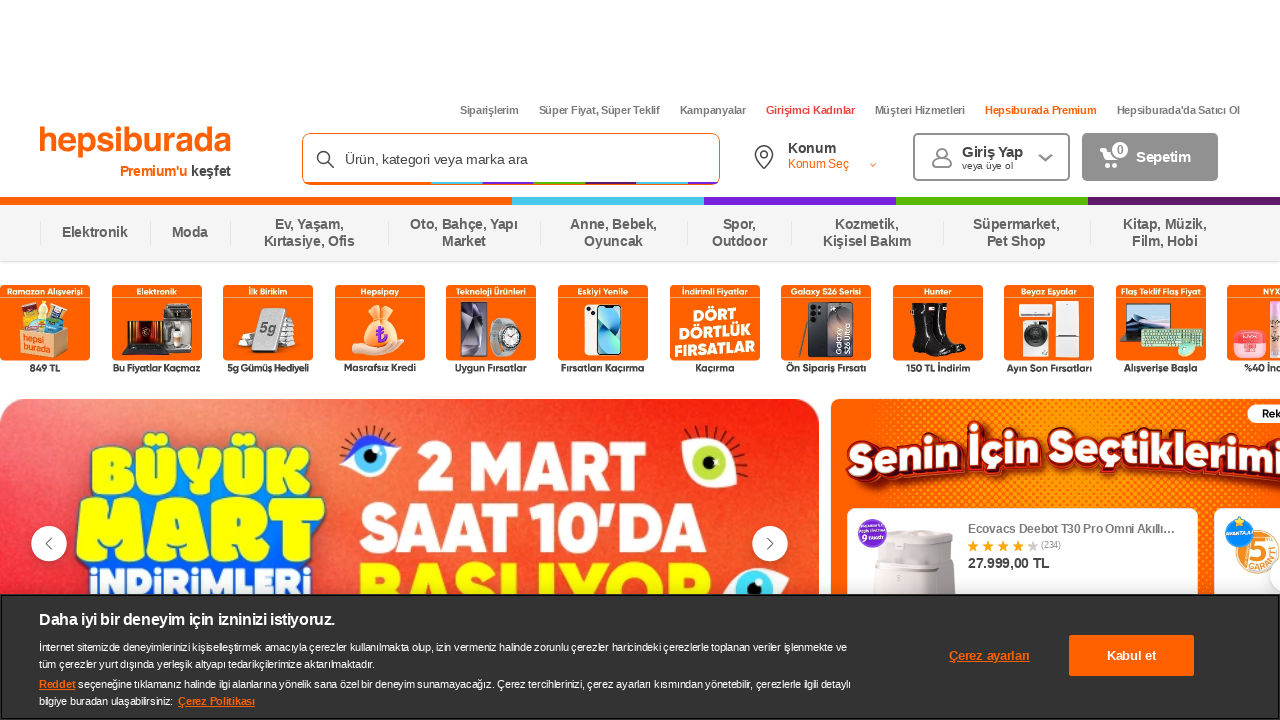

Waited for Hepsiburada homepage to load (DOM content loaded)
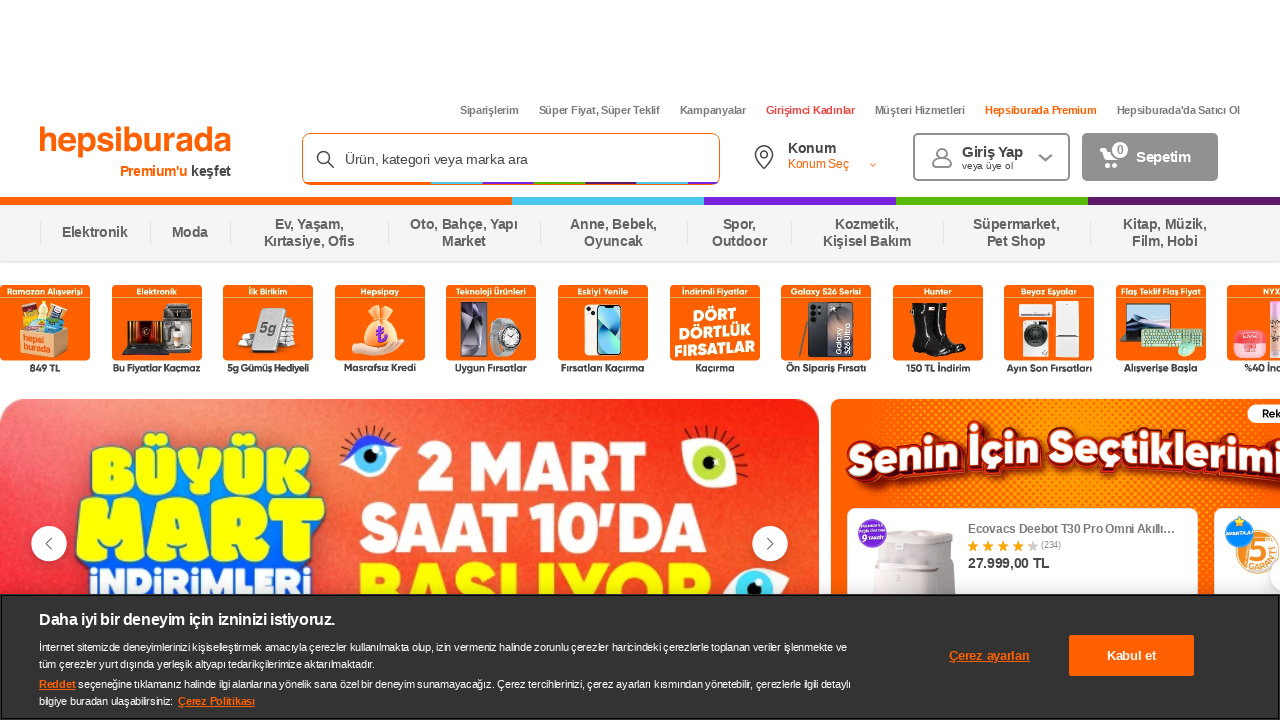

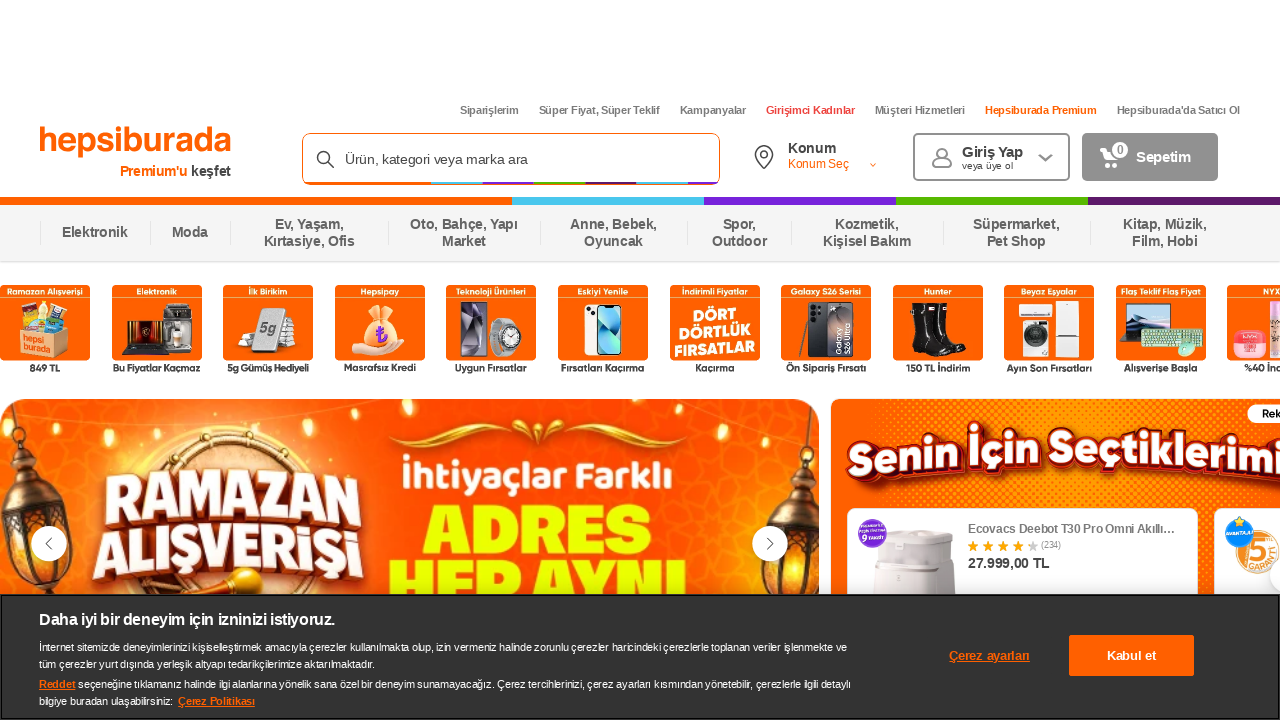